Tests custom dropdown list functionality on jQuery UI by selecting options from multiple custom dropdown menus and verifying the selections are displayed correctly.

Starting URL: https://jqueryui.com/selectmenu/

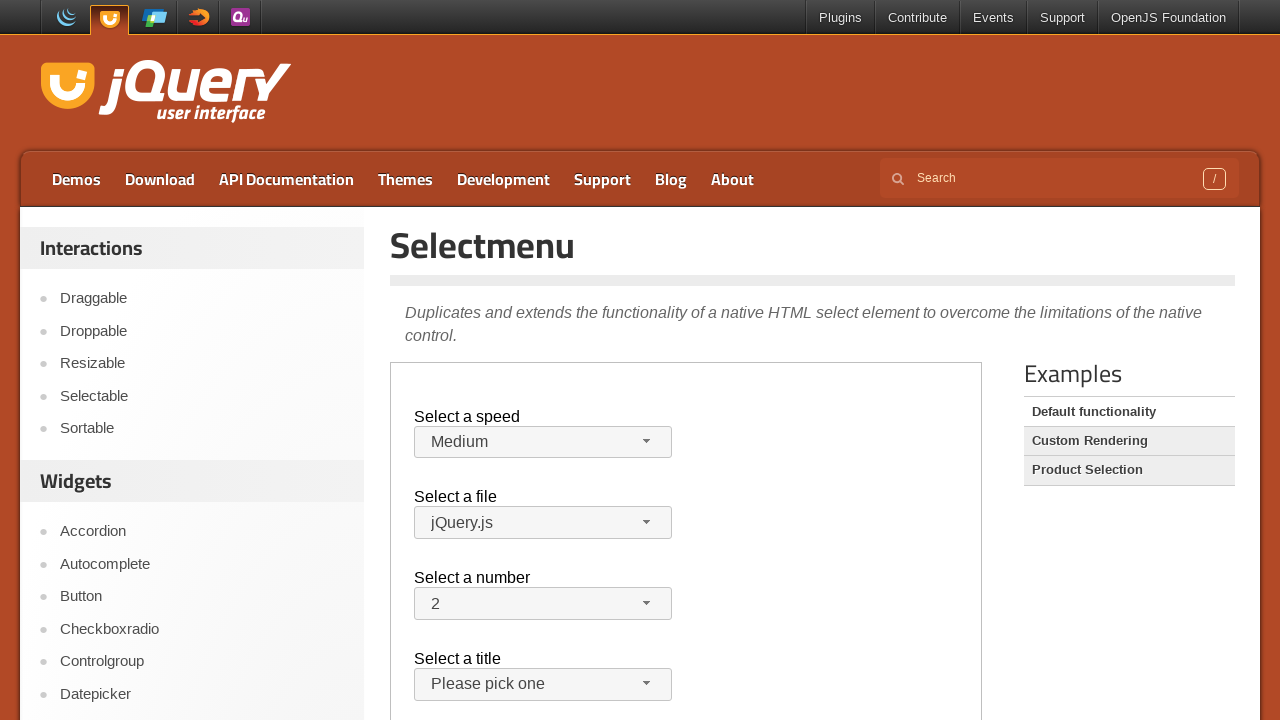

Located the demo iframe
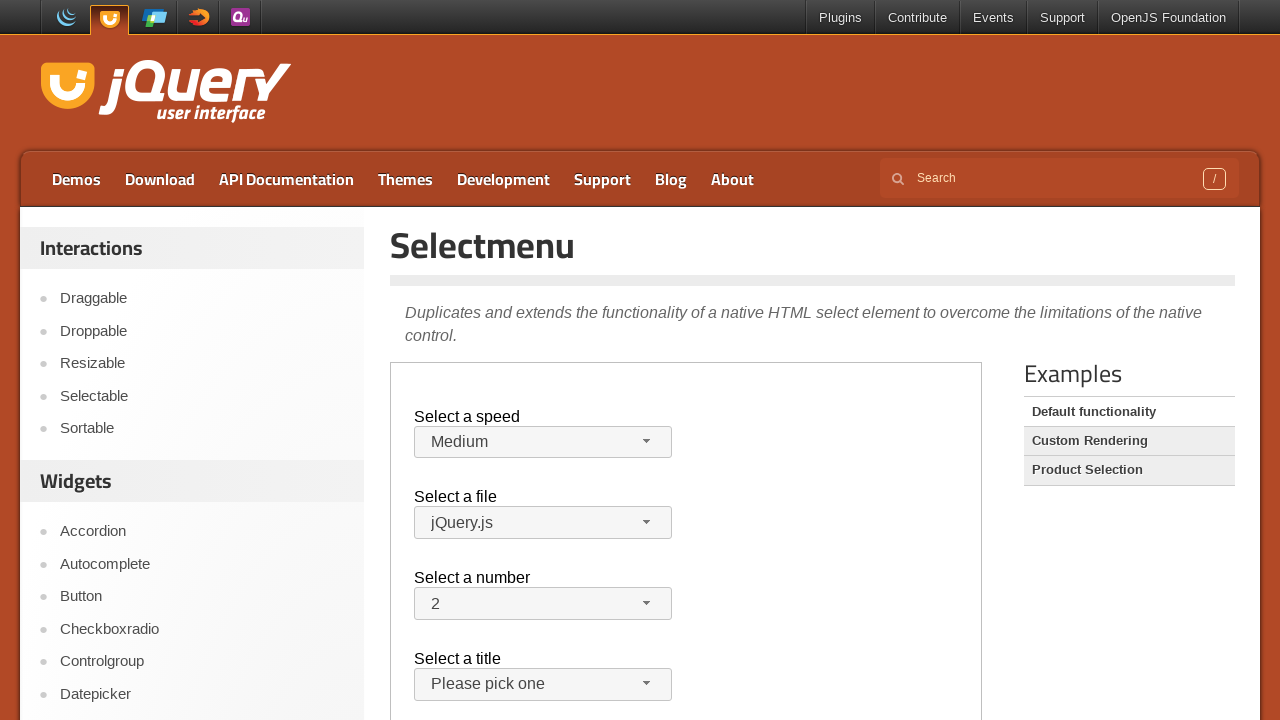

Speed dropdown button is visible
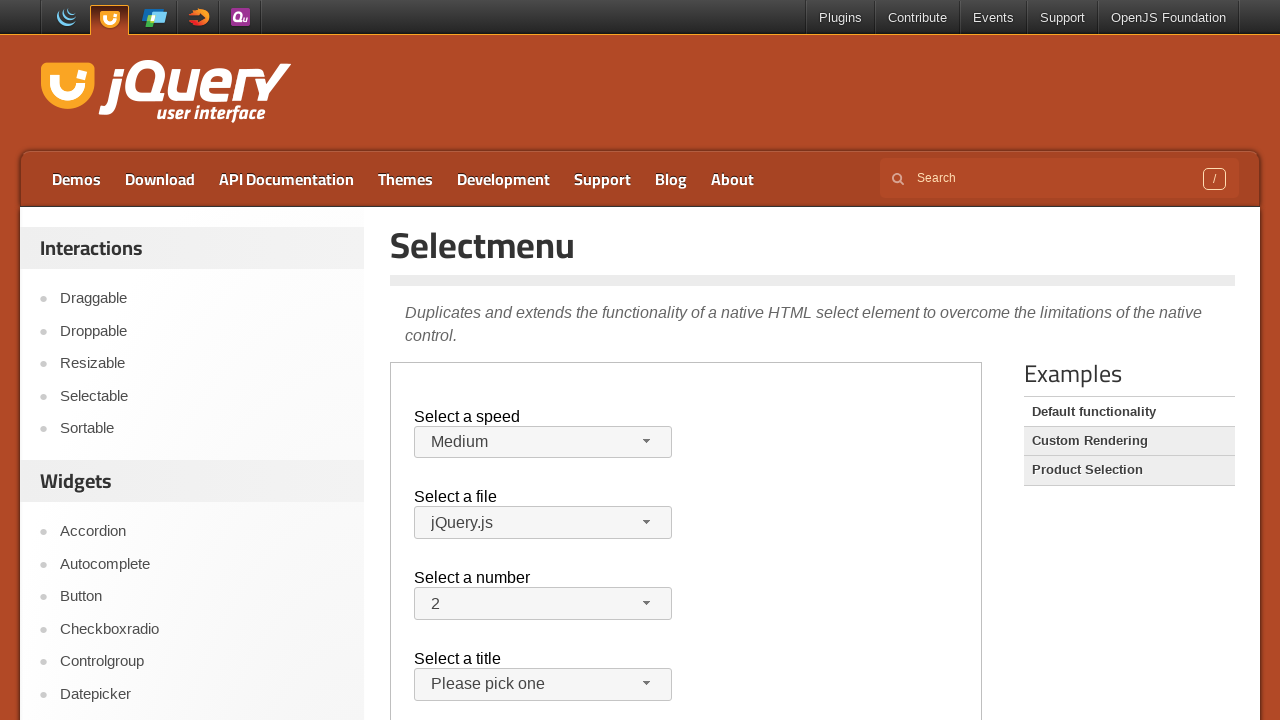

Files dropdown button is visible
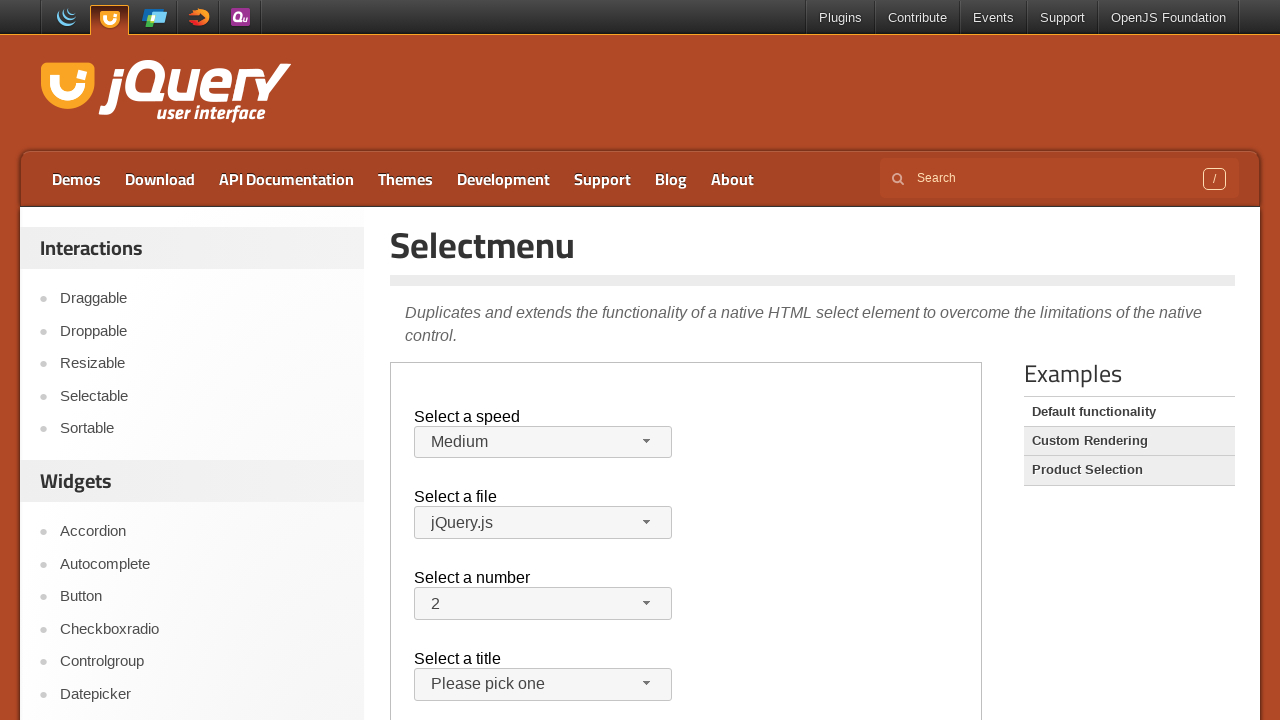

Number dropdown button is visible
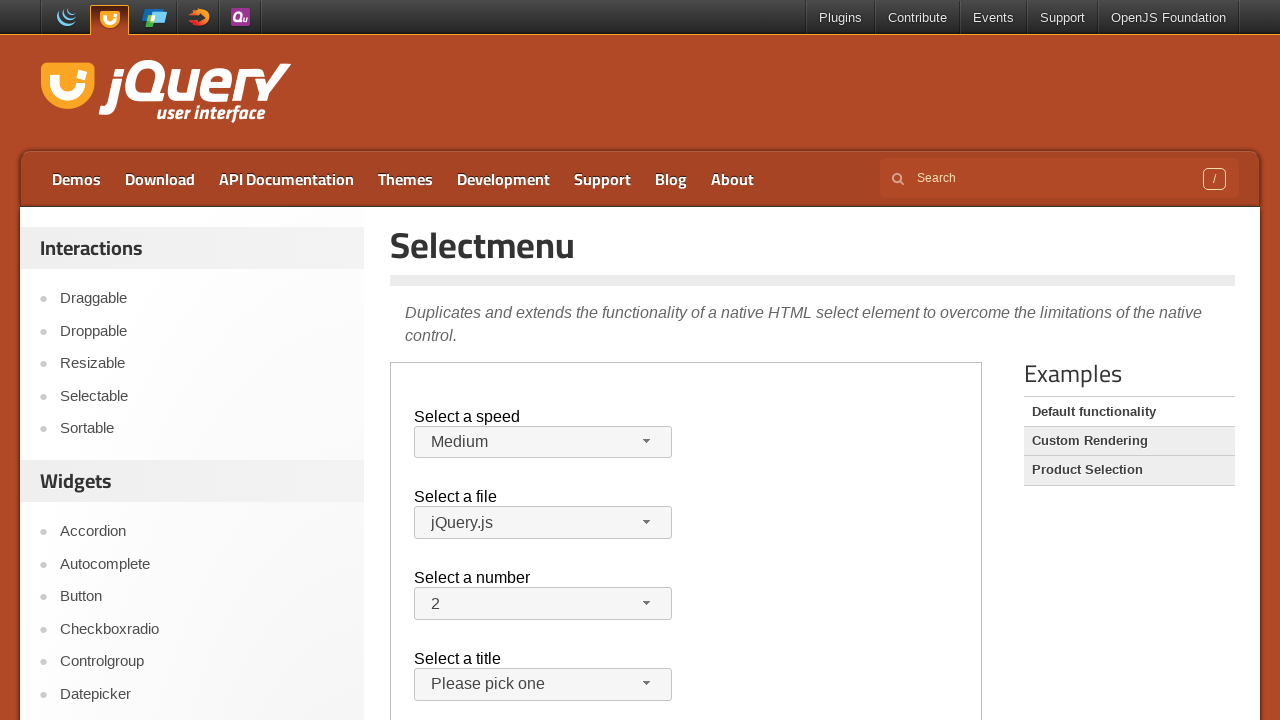

Salutation dropdown button is visible
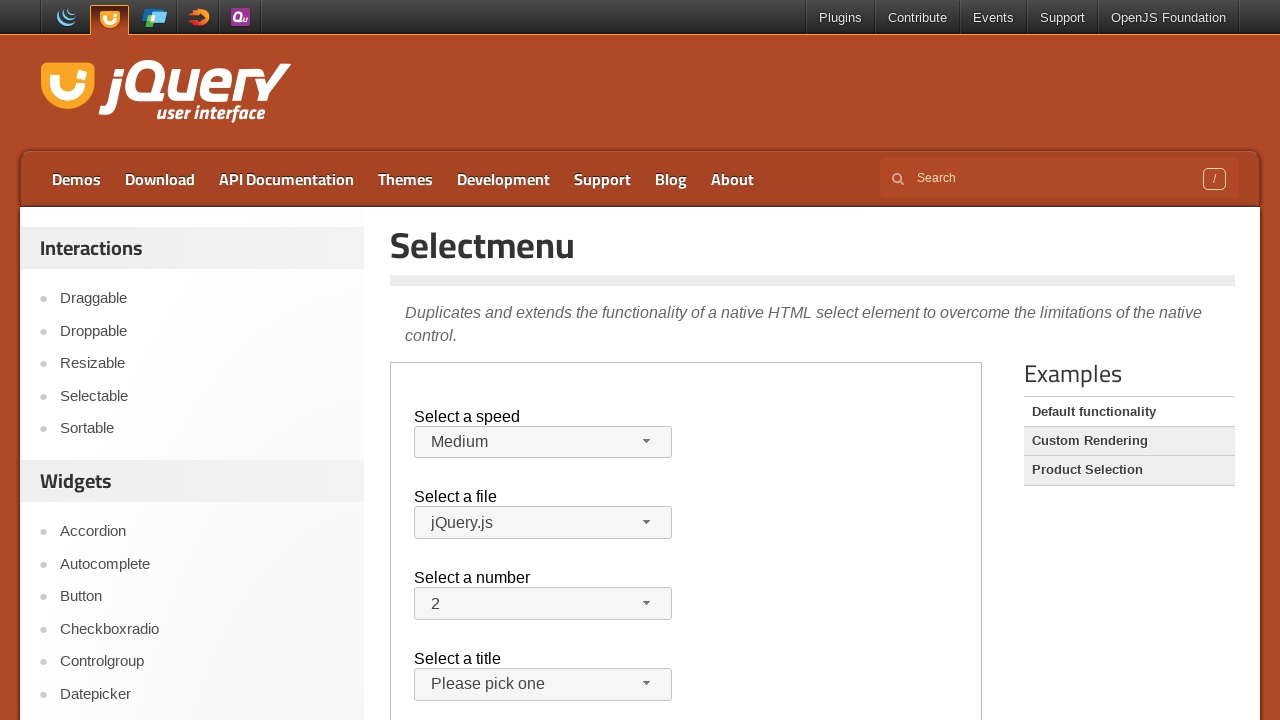

Clicked files dropdown button to open menu at (543, 523) on .demo-frame >> internal:control=enter-frame >> xpath=//span[@id='files-button']
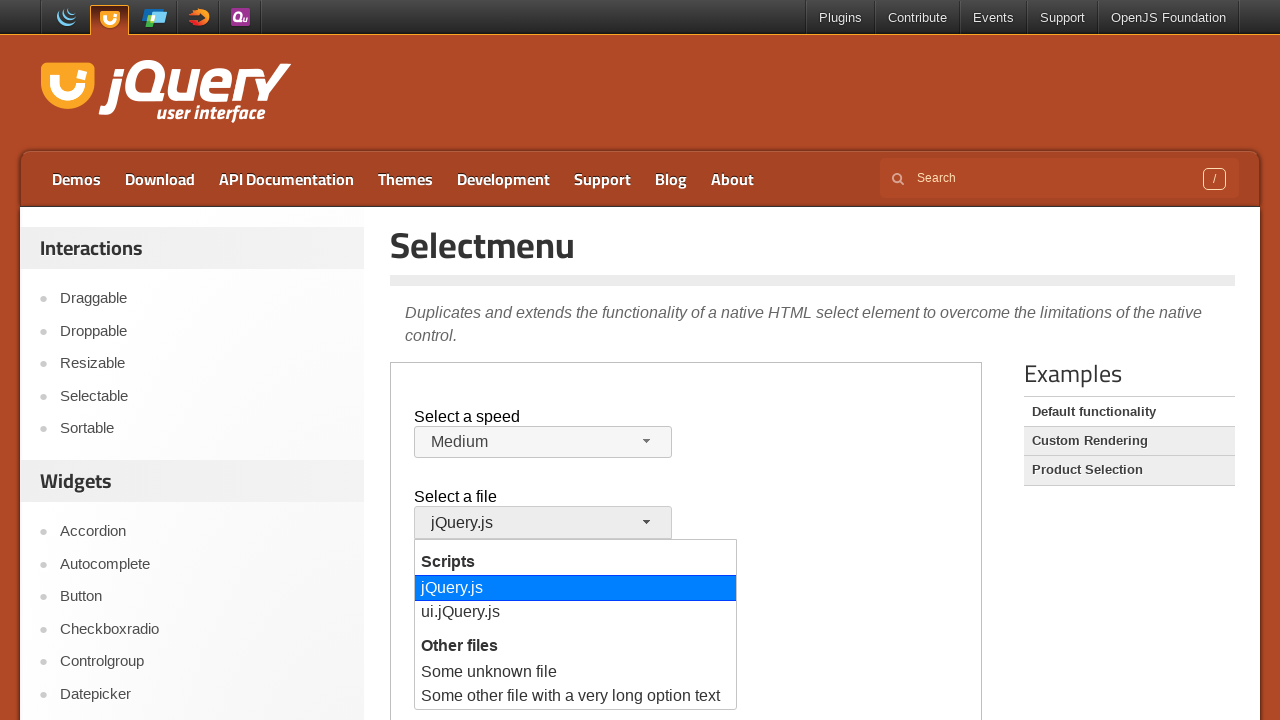

Selected 'Some other file with a very long option text' from files dropdown at (576, 697) on .demo-frame >> internal:control=enter-frame >> xpath=//ul[@id='files-menu']//li 
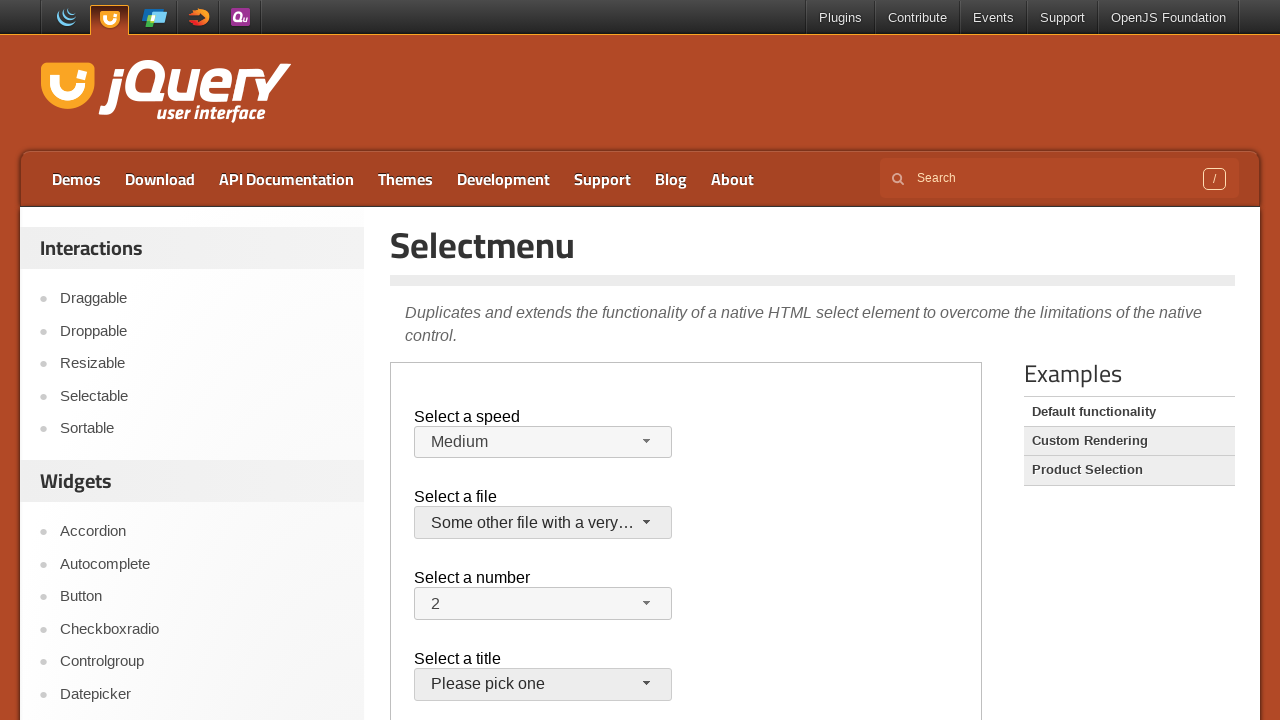

Clicked number dropdown button to open menu at (543, 604) on .demo-frame >> internal:control=enter-frame >> xpath=//span[@id='number-button']
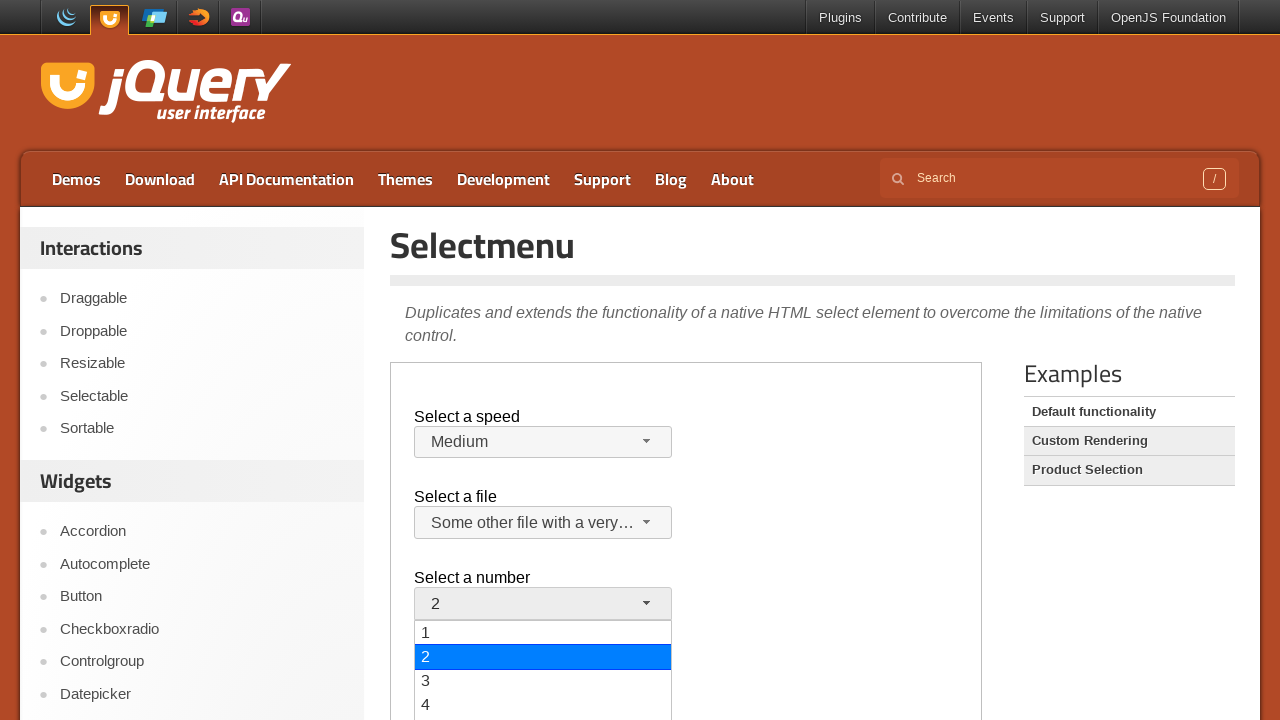

Selected '10' from number dropdown at (543, 708) on .demo-frame >> internal:control=enter-frame >> xpath=//ul[@id='number-menu']//li
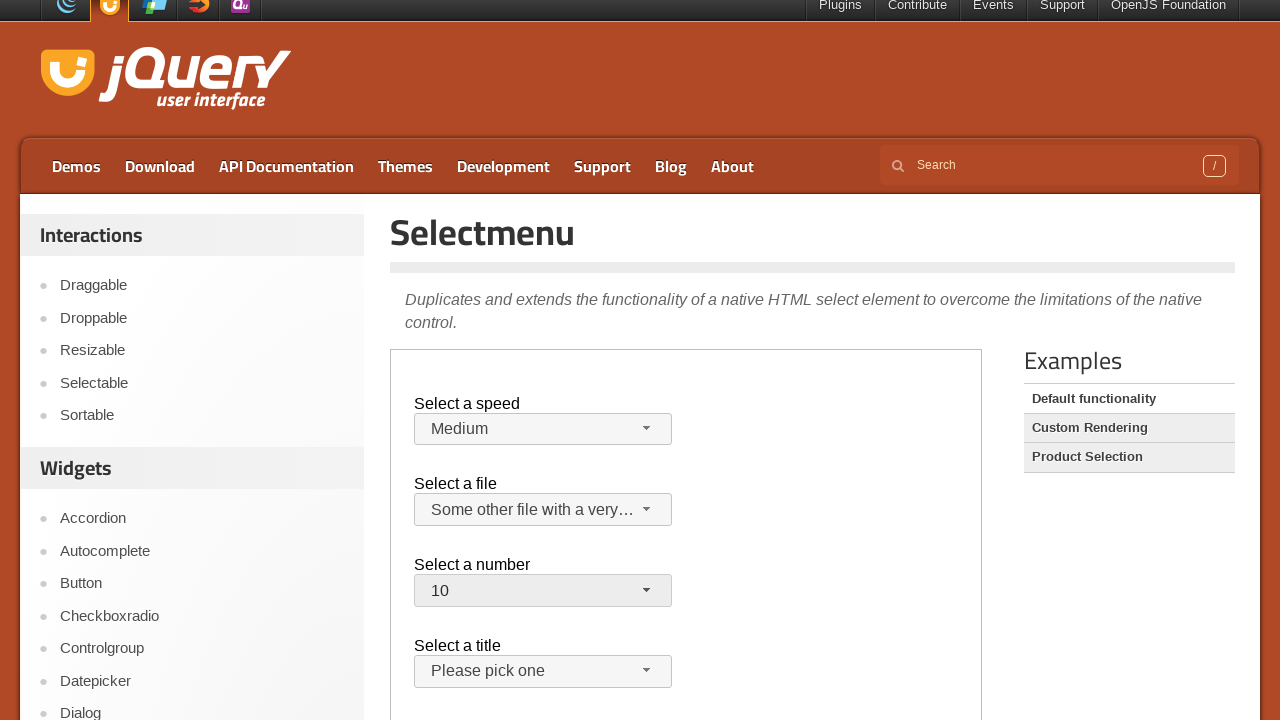

Clicked salutation dropdown button to open menu at (543, 672) on .demo-frame >> internal:control=enter-frame >> xpath=//span[@id='salutation-butt
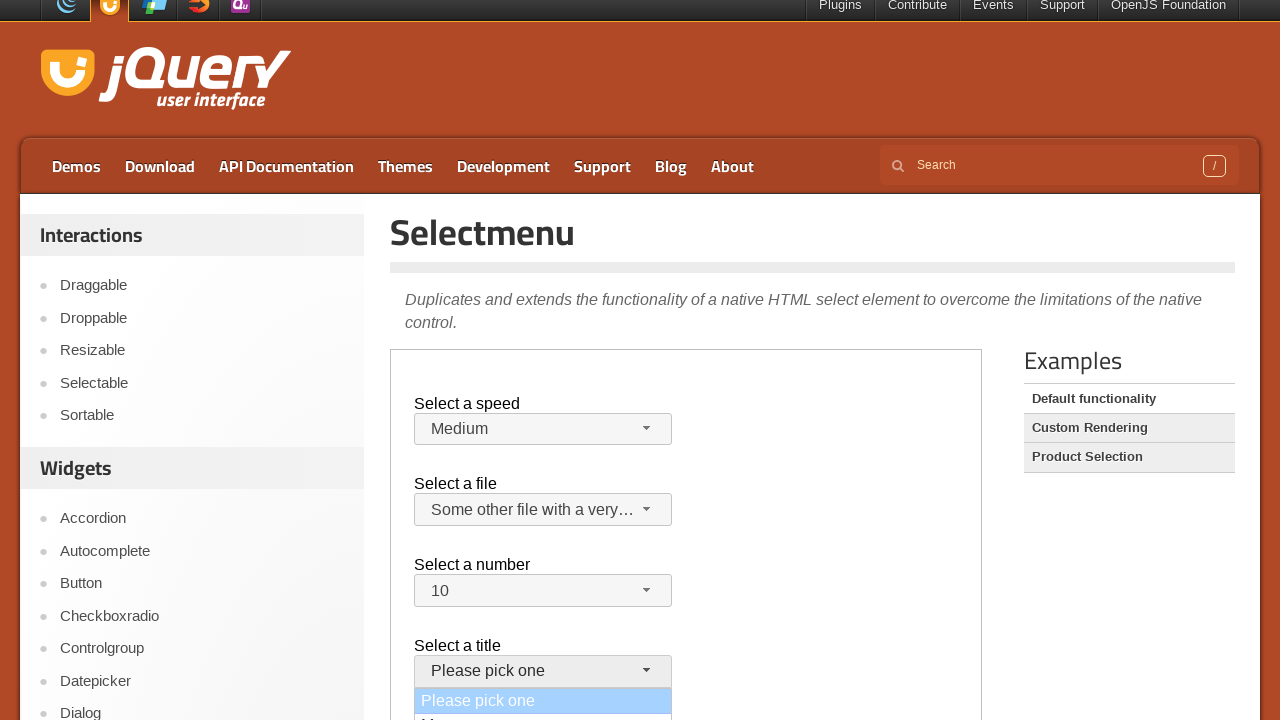

Selected 'Other' from salutation dropdown at (543, 360) on .demo-frame >> internal:control=enter-frame >> xpath=//ul[@id='salutation-menu']
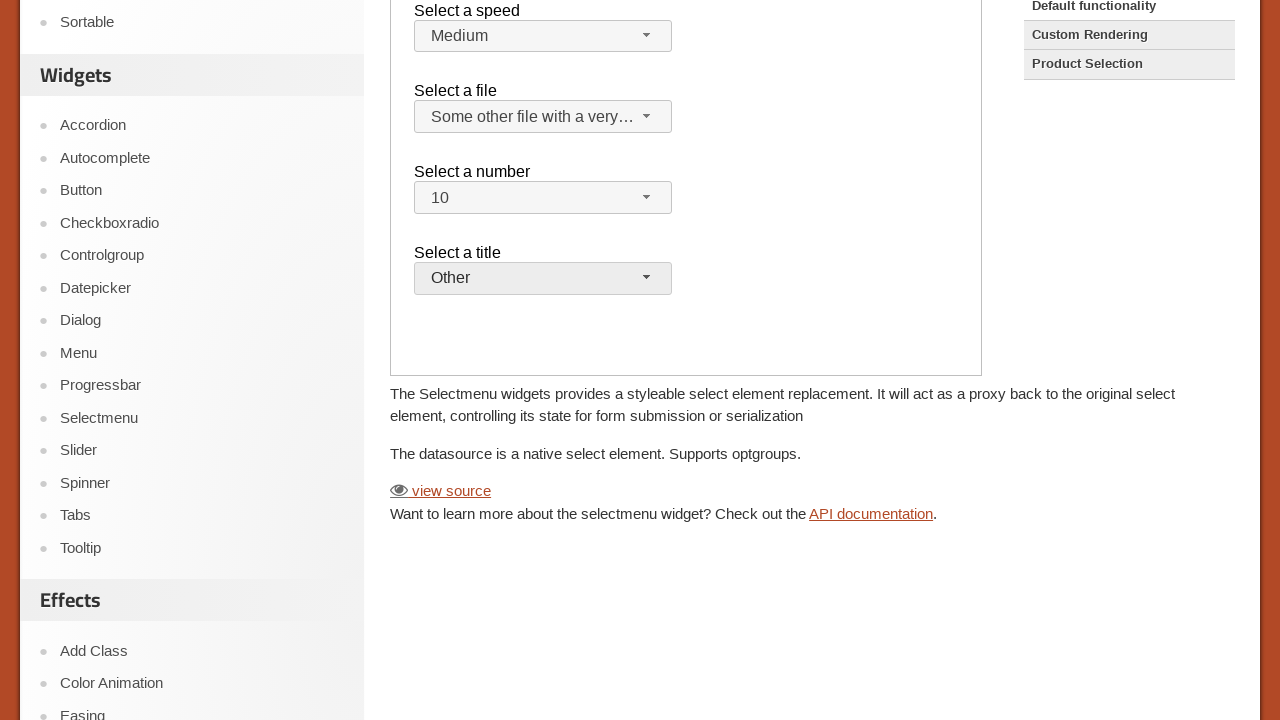

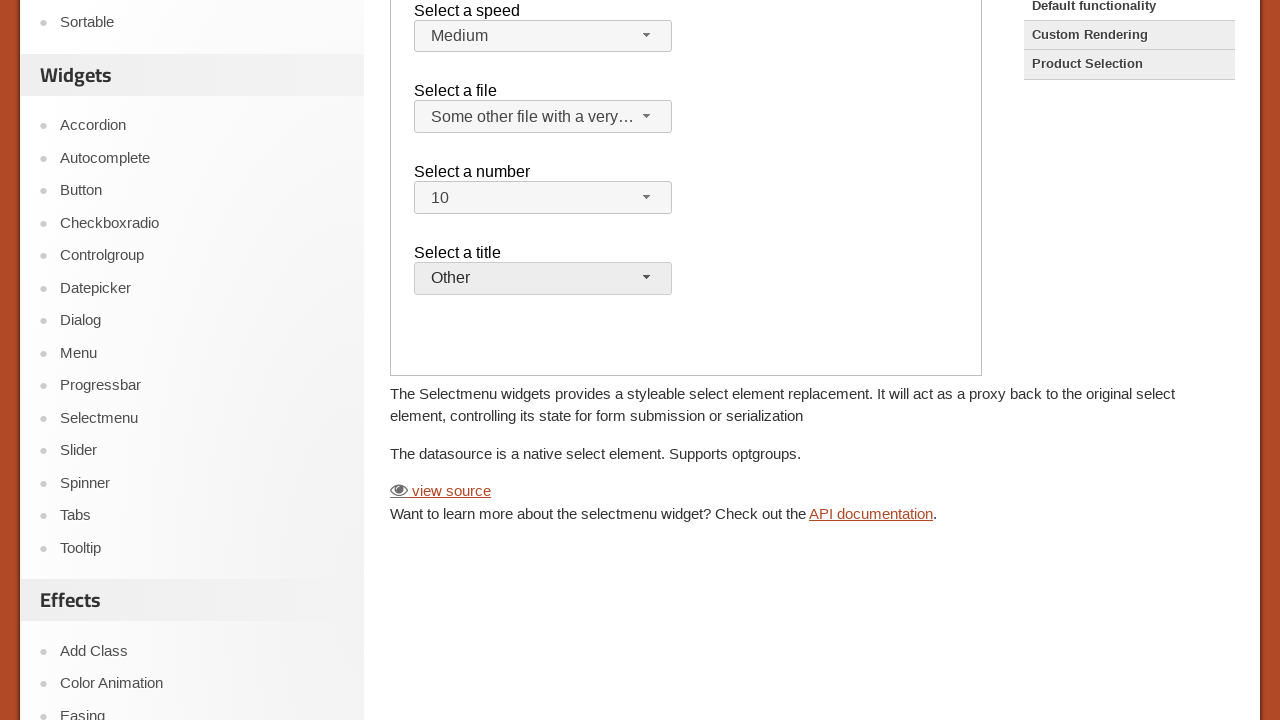